Tests context menu interactions by right-clicking an element, selecting Edit from the context menu, handling an alert, and then double-clicking another element

Starting URL: https://swisnl.github.io/jQuery-contextMenu/demo.html

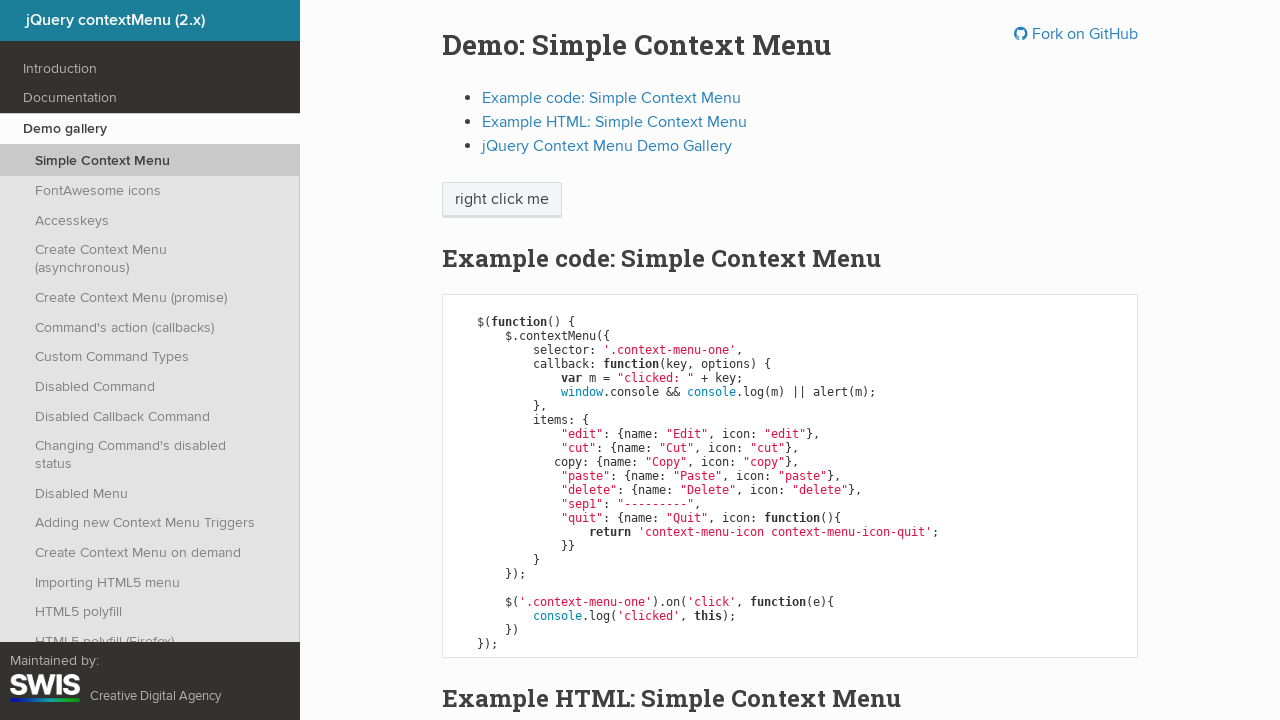

Right-clicked on context menu demo button at (502, 200) on //span[contains(@class,'context-menu-one')]
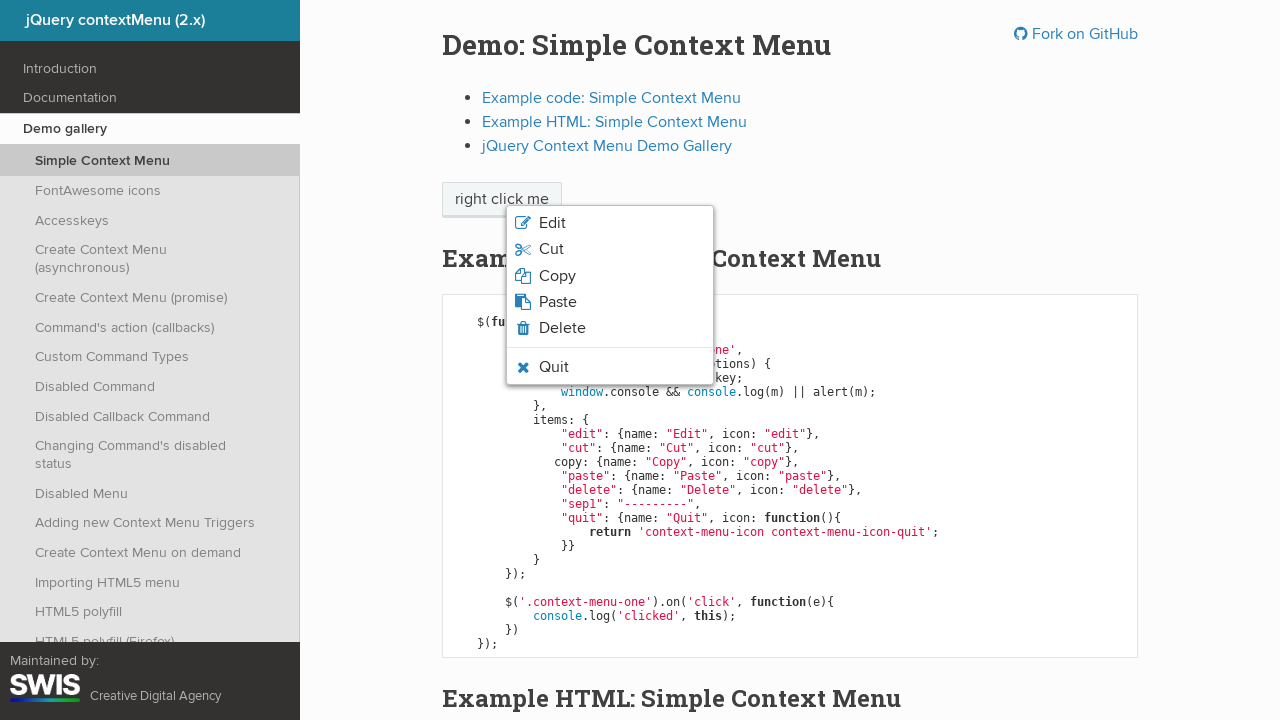

Context menu appeared with Edit option visible
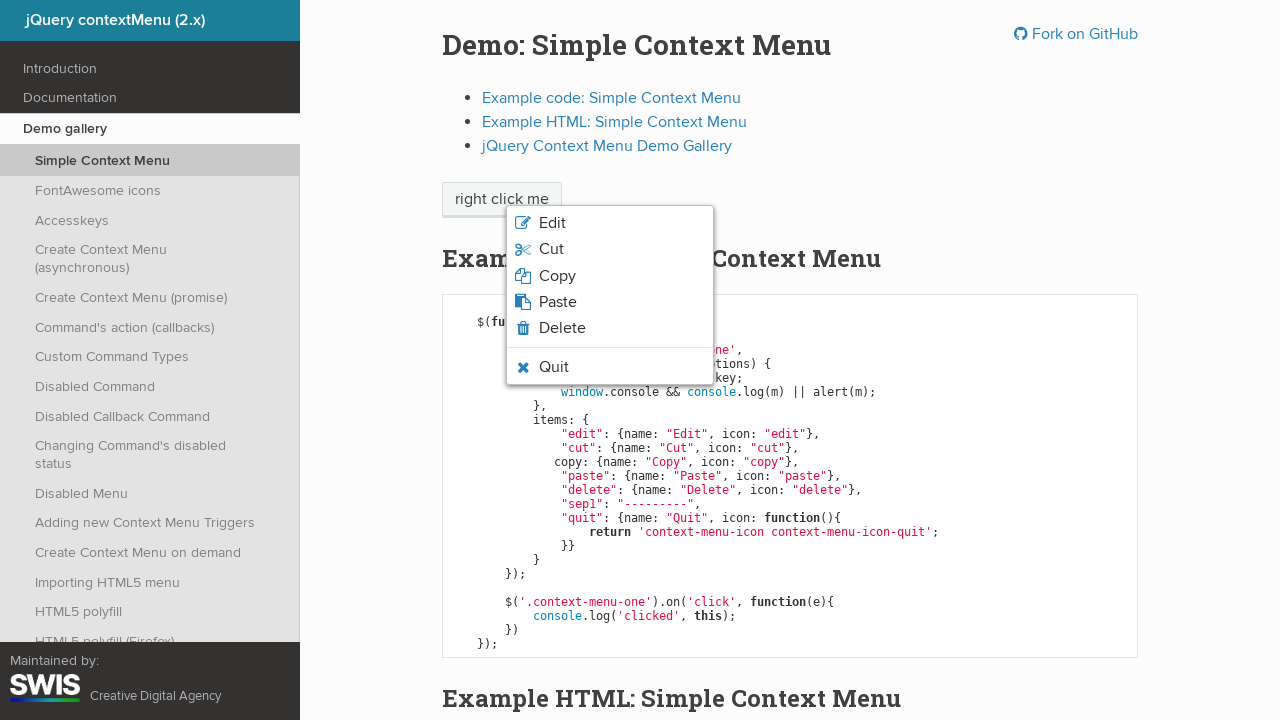

Clicked Edit option from context menu at (552, 223) on xpath=//span[text()='Edit']
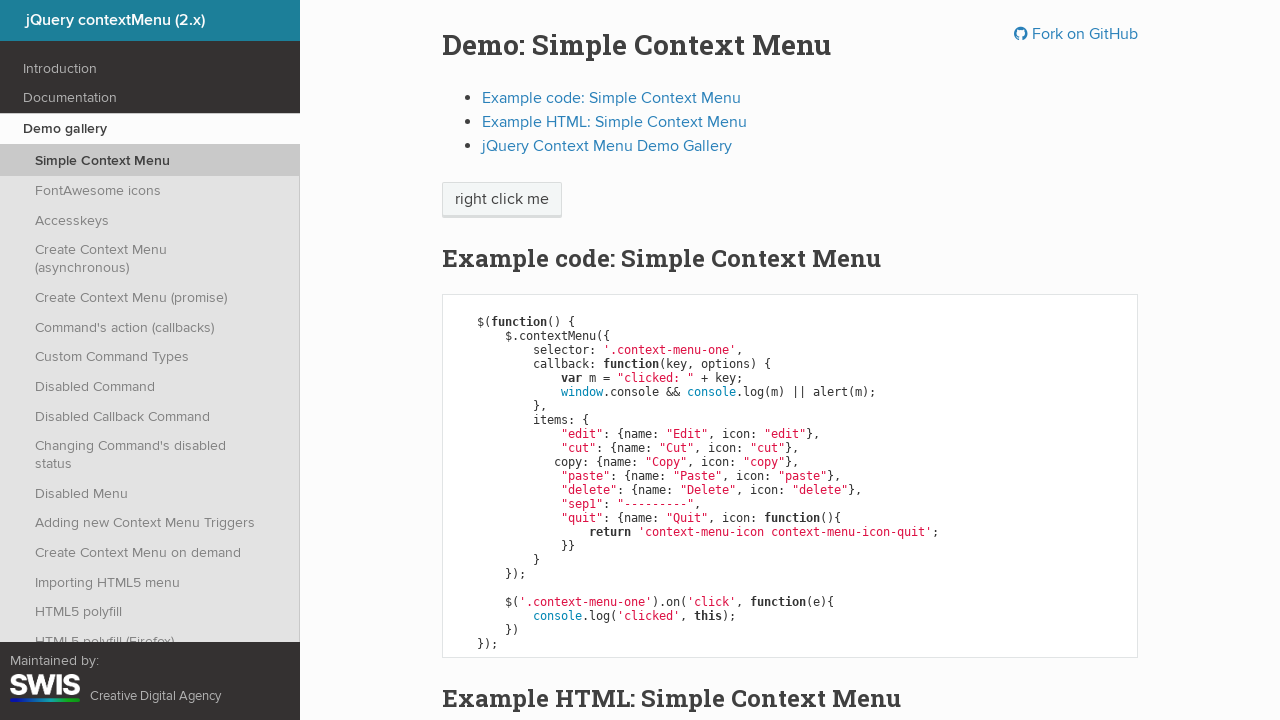

Set up alert dialog handler to accept dialogs
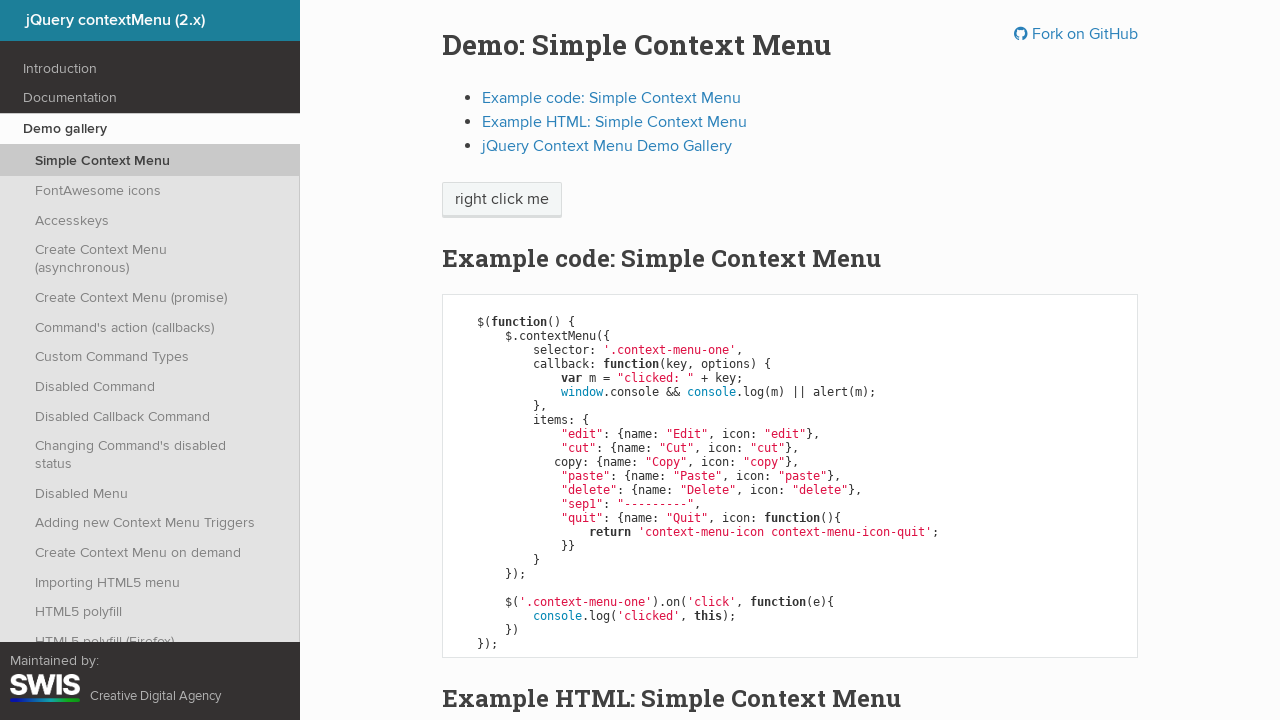

Double-clicked on code example element at (790, 258) on #example-code-simple-context-menu
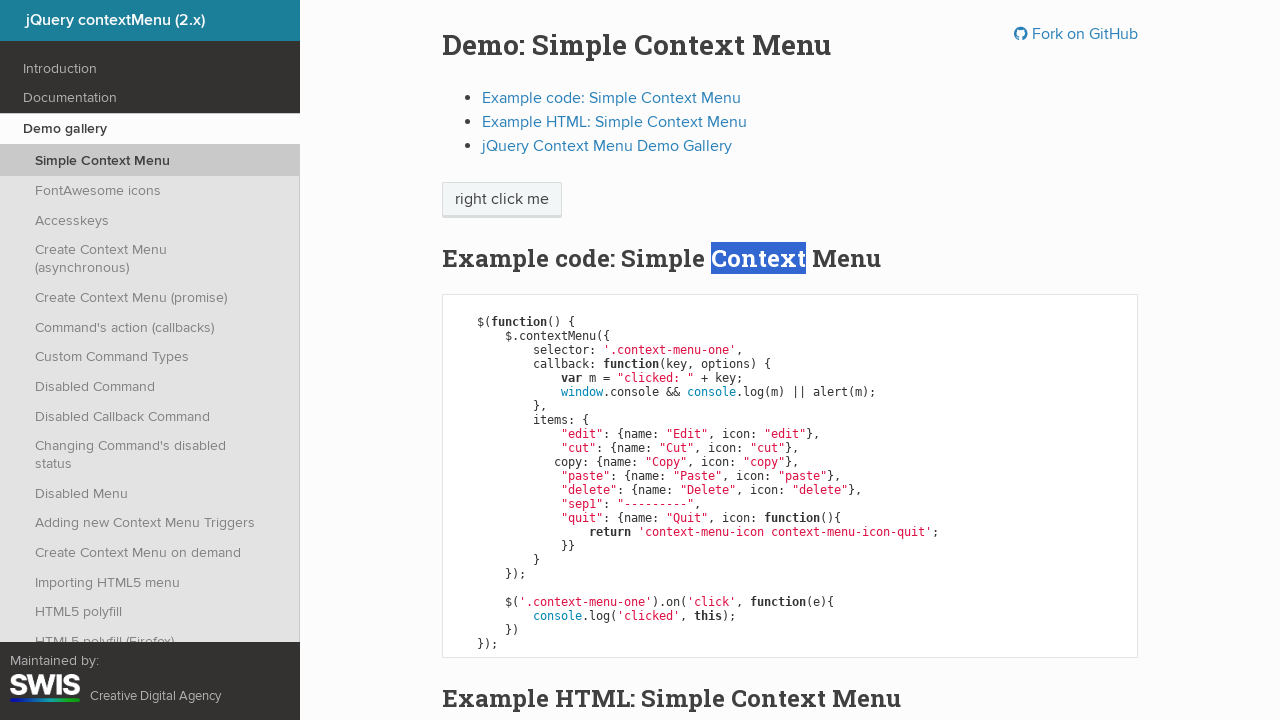

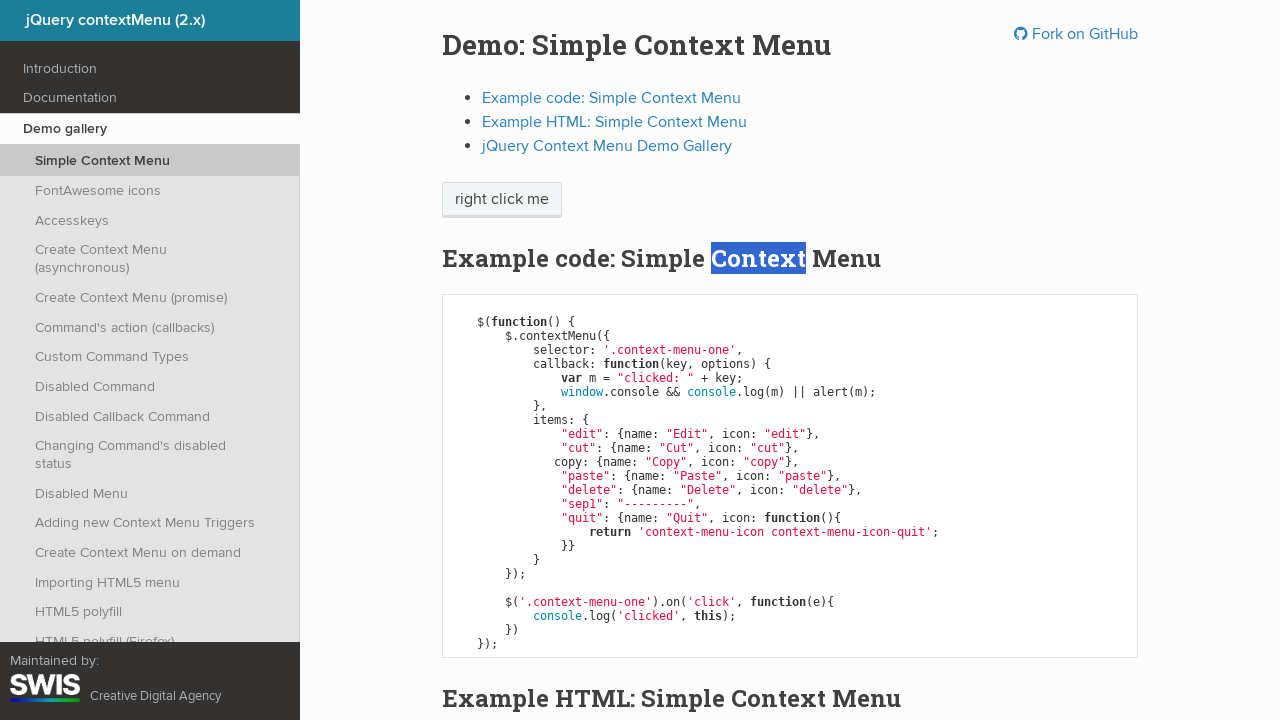